Automates playing the QWOP game by removing page clutter elements, clicking on the game window to focus it, and sending the game control keys (Q, W, O, P) to play the game.

Starting URL: http://www.foddy.net/Athletics.html

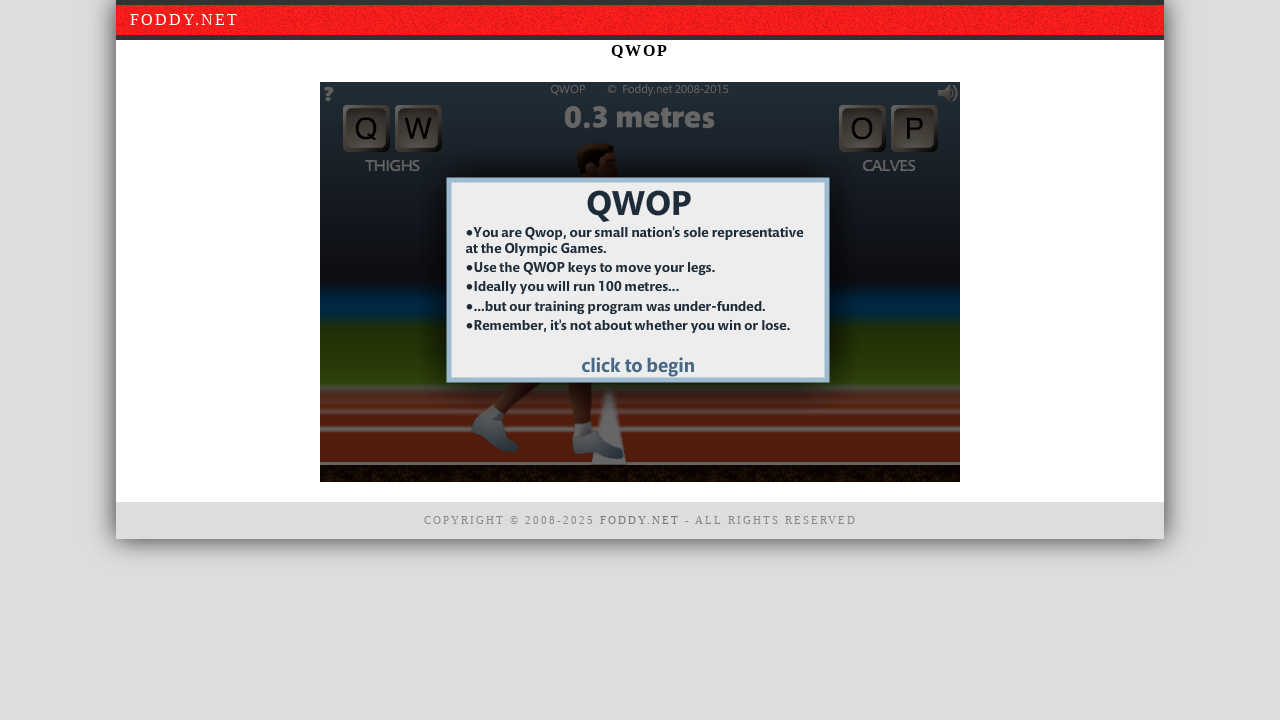

Removed clutter element at xpath: //*[@id="topnav"]/ins
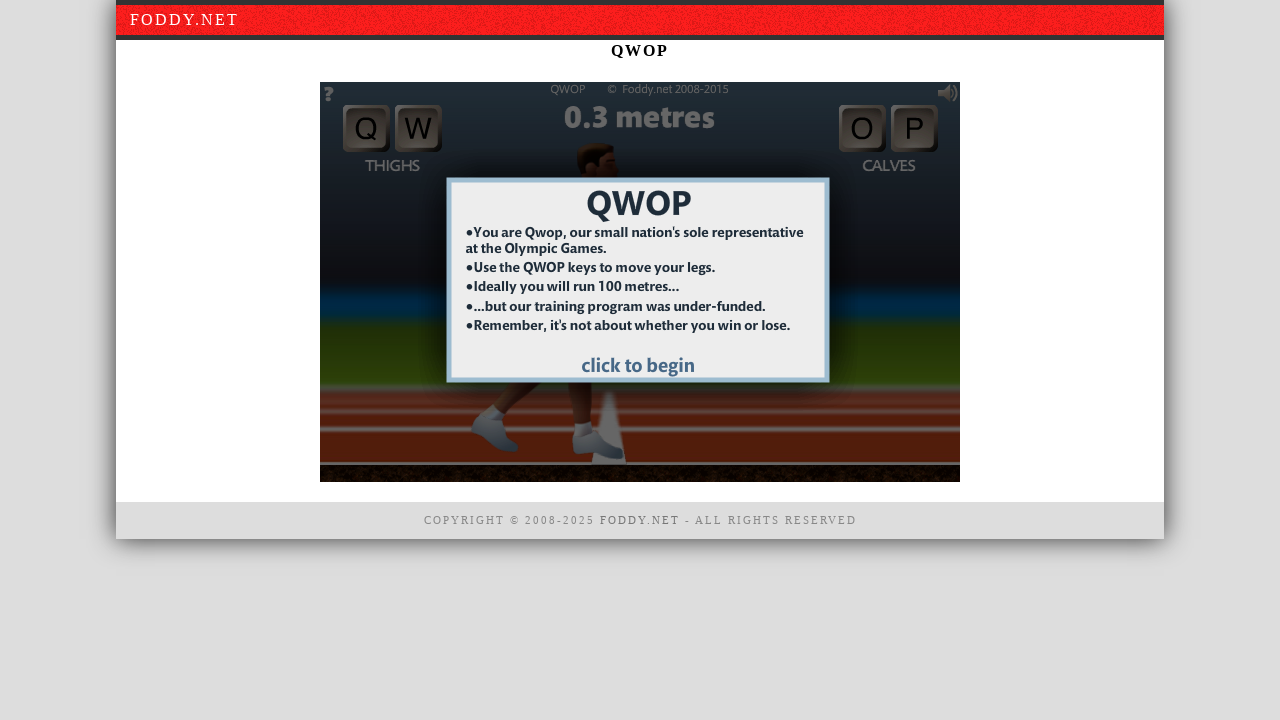

Removed clutter element at xpath: //*[@id="left"]
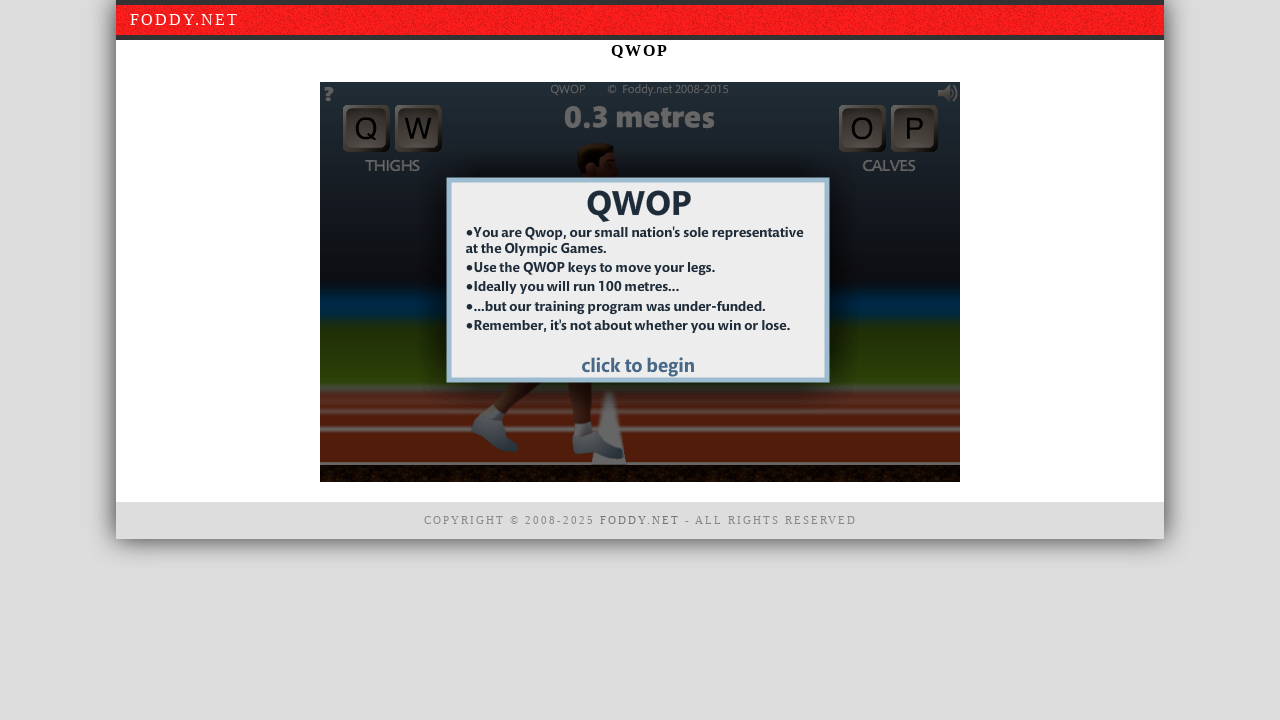

Removed clutter element at xpath: //*[@id="right"]
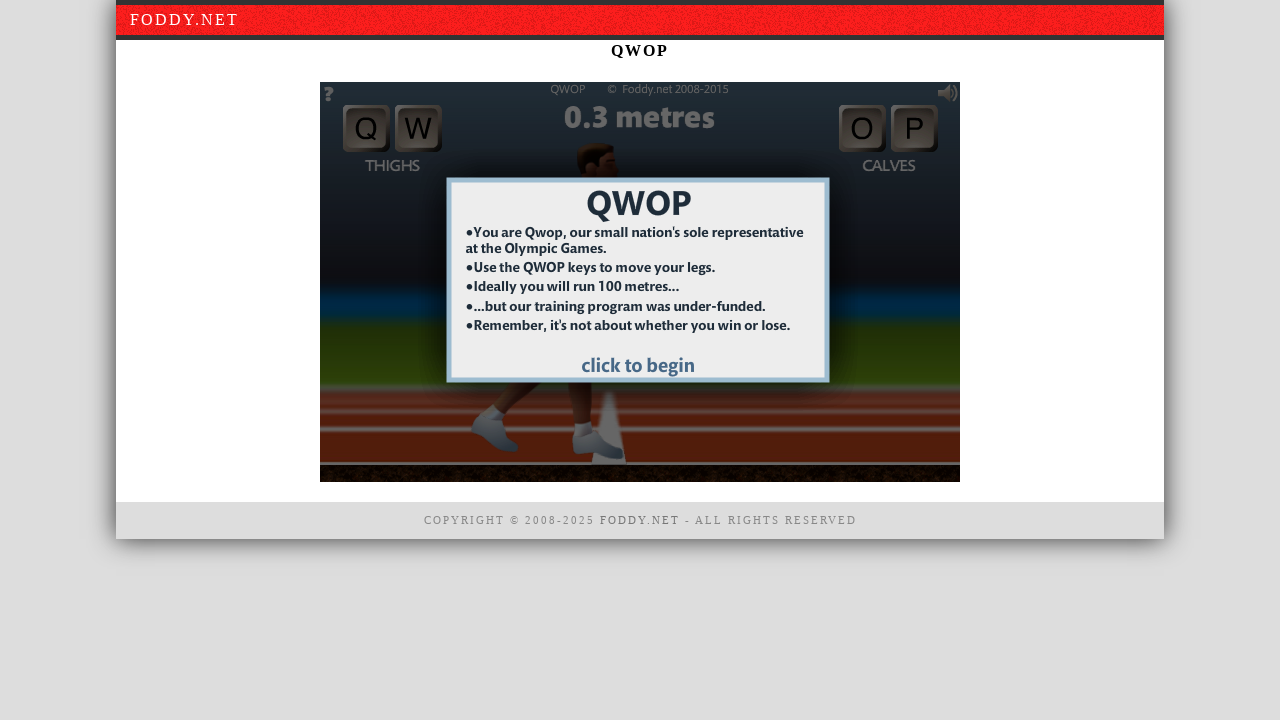

Removed clutter element at xpath: /html/head
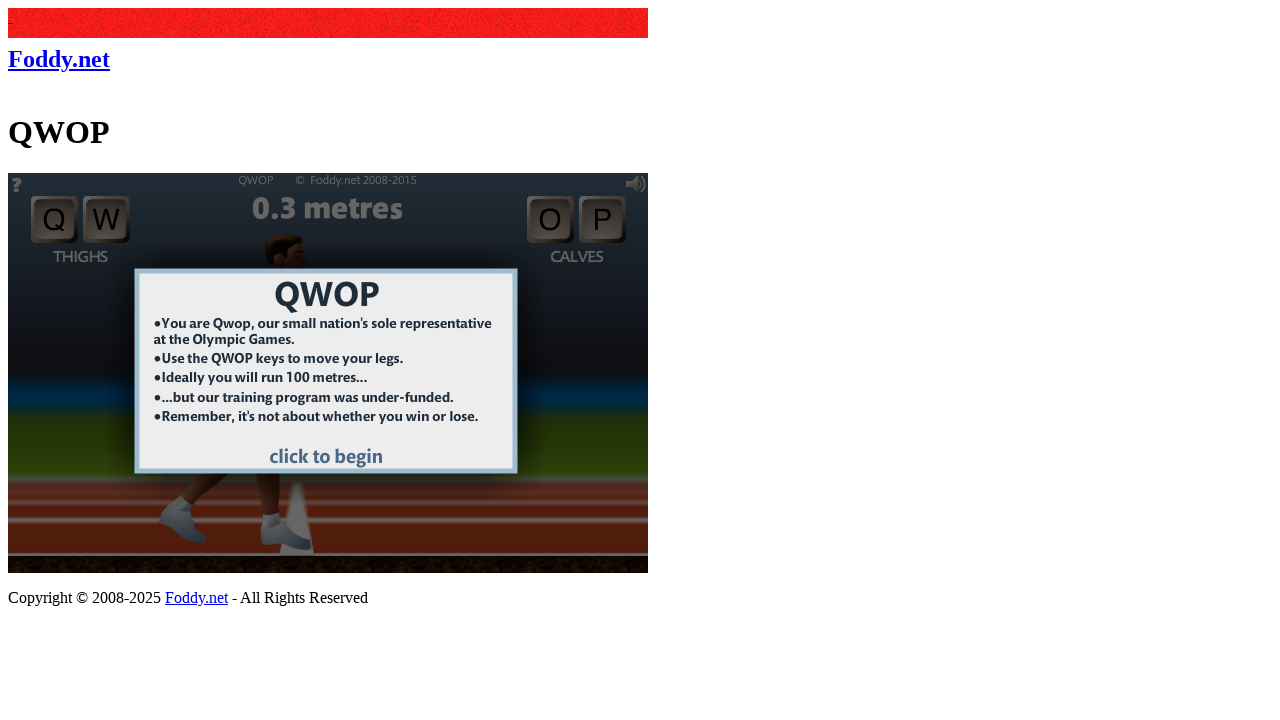

Removed clutter element at xpath: //*[@id="footer"]
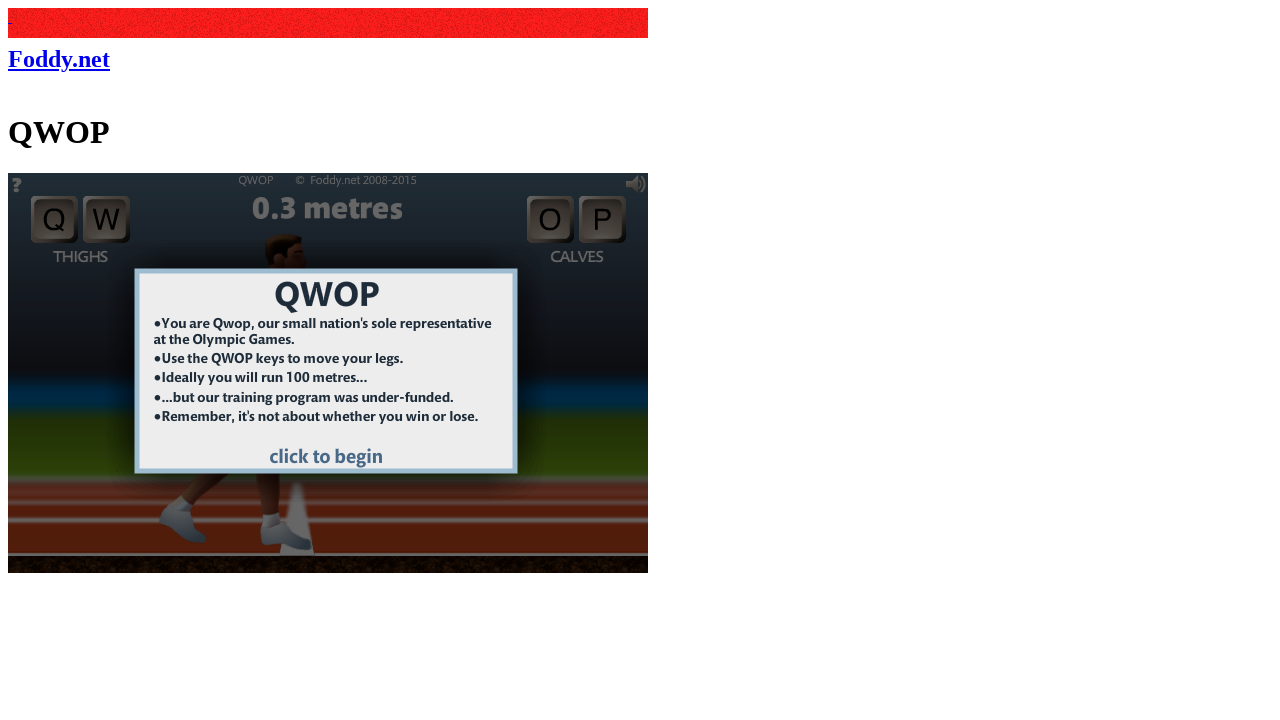

Removed clutter element at xpath: //*[@id="layout"]/tbody/tr[1]
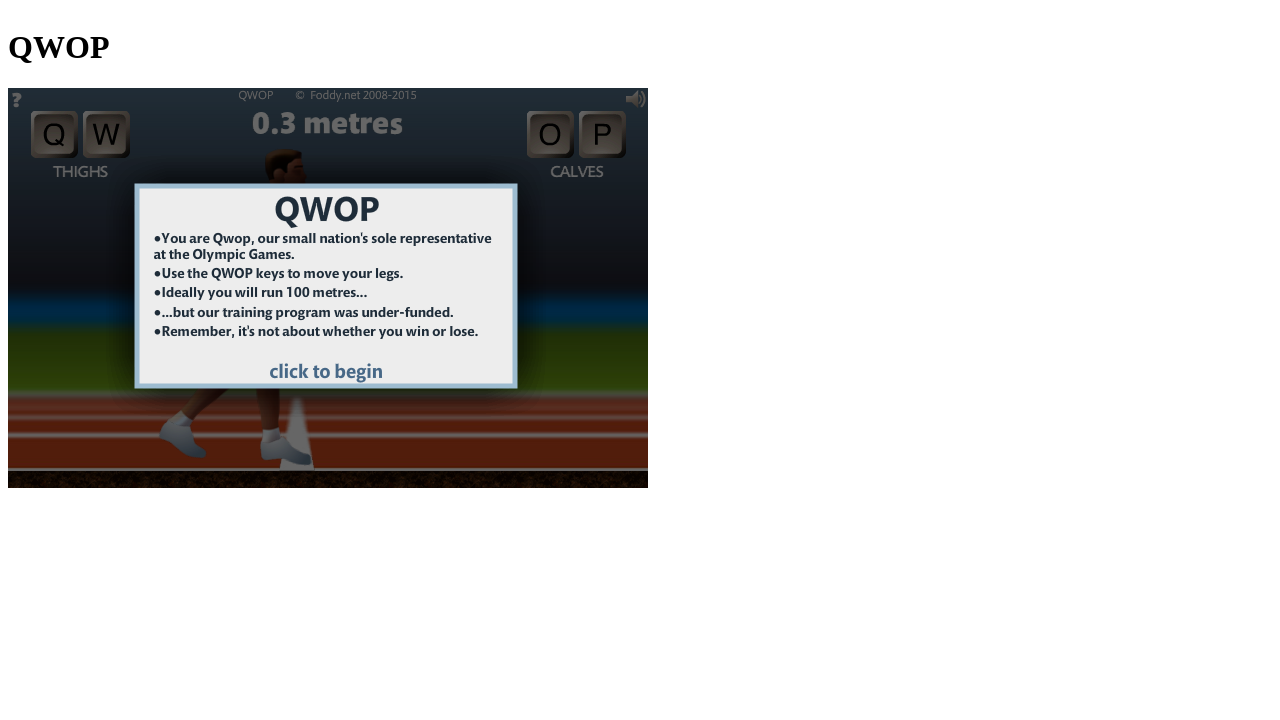

Waited for page to settle after removing clutter elements
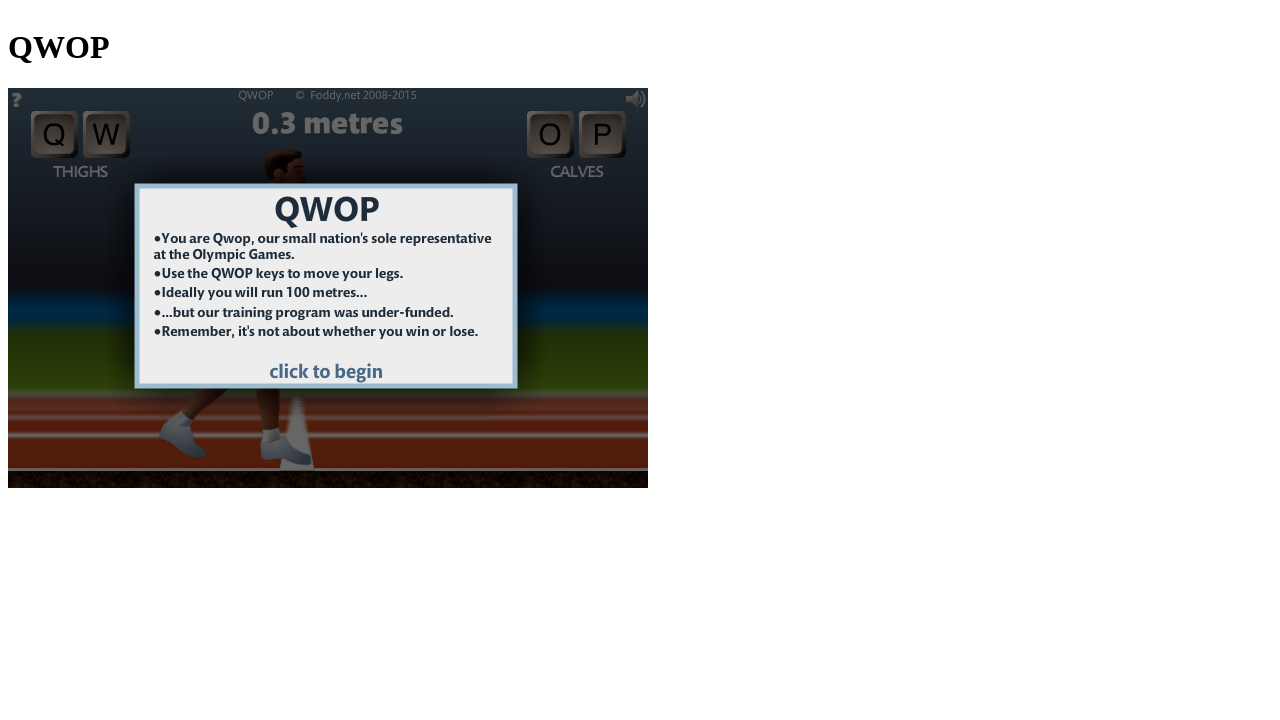

Clicked on game window to focus it at (328, 288) on xpath=//*[@id="window1"]
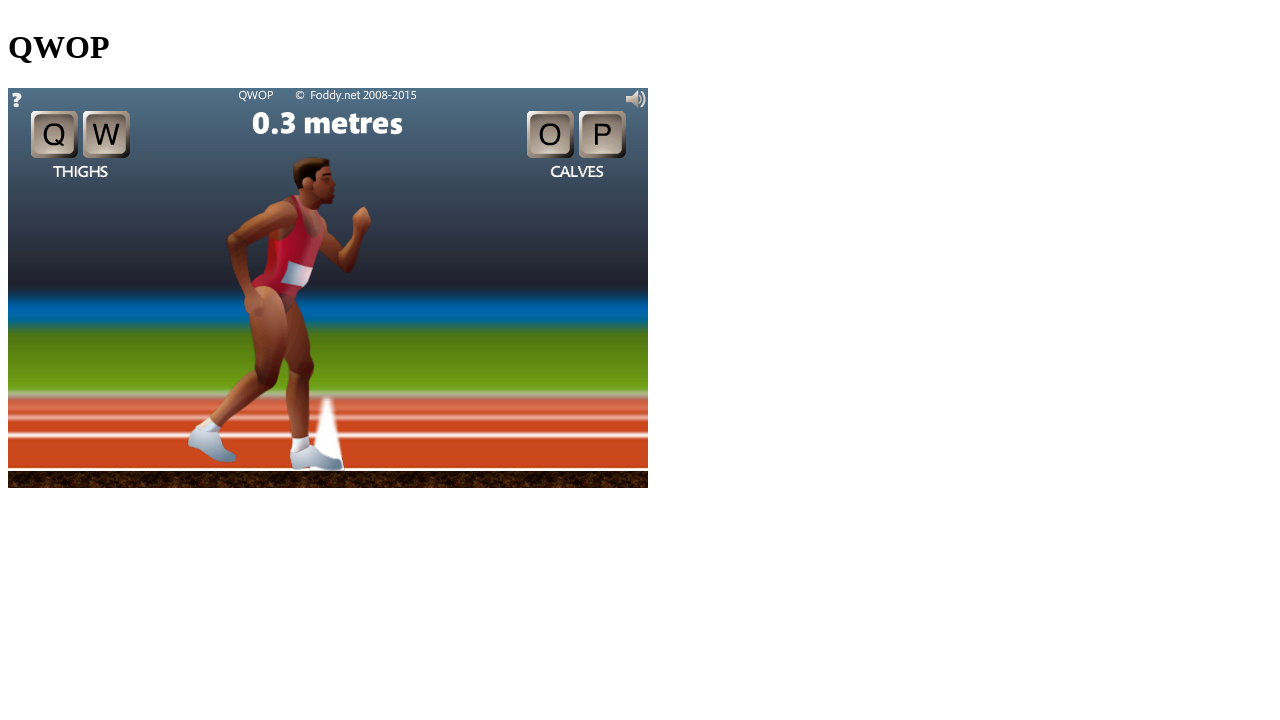

Waited for game to be ready
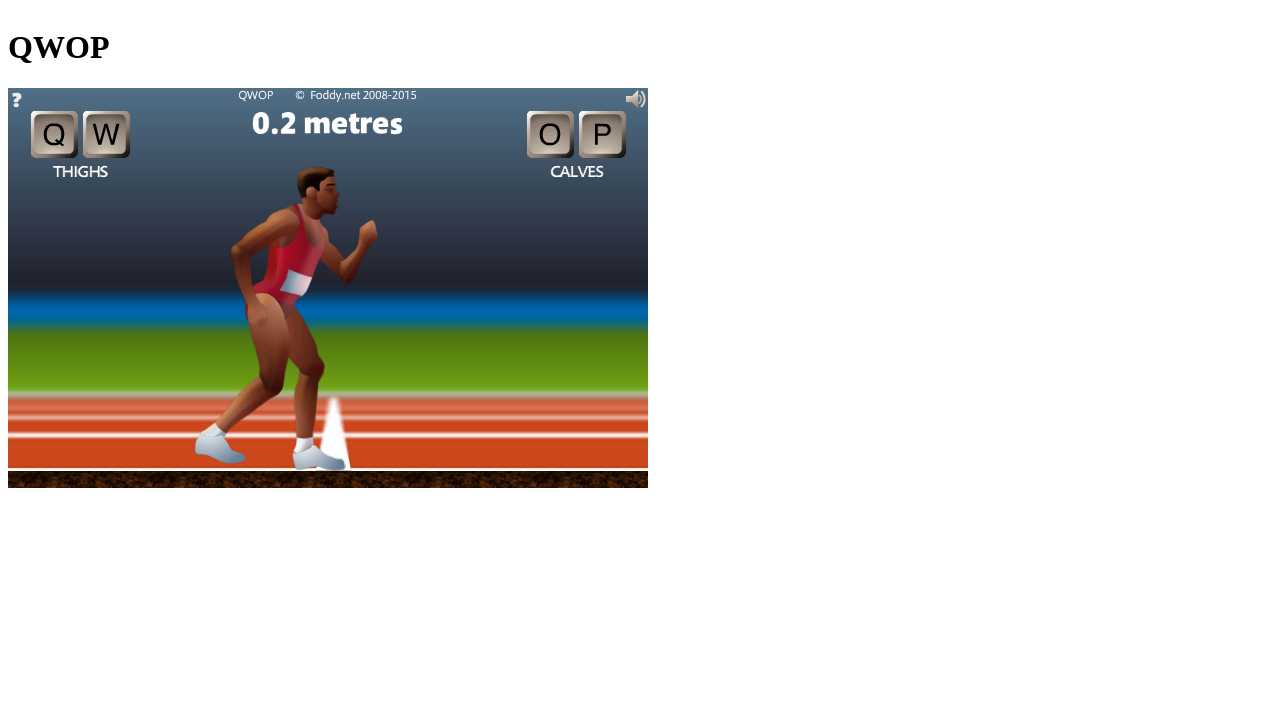

Pressed 'q' key (left thigh muscle) on xpath=//*[@id="window1"]
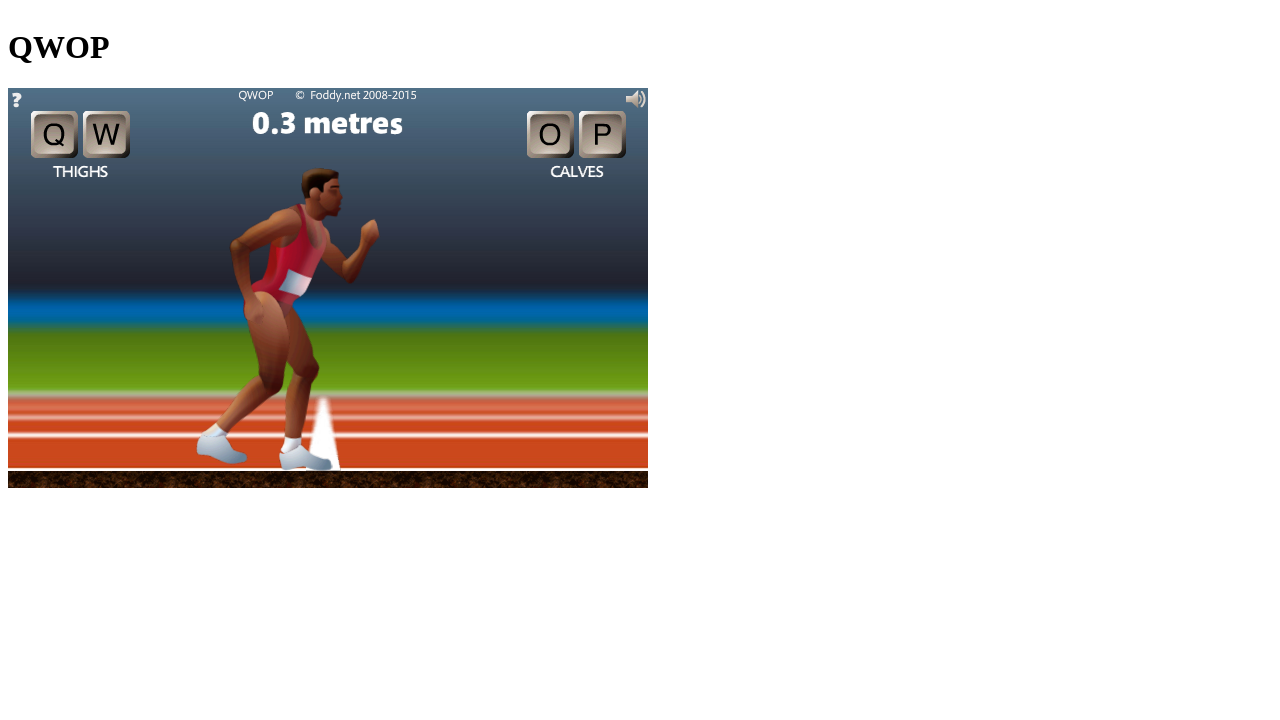

Pressed 'w' key (left calf muscle) on xpath=//*[@id="window1"]
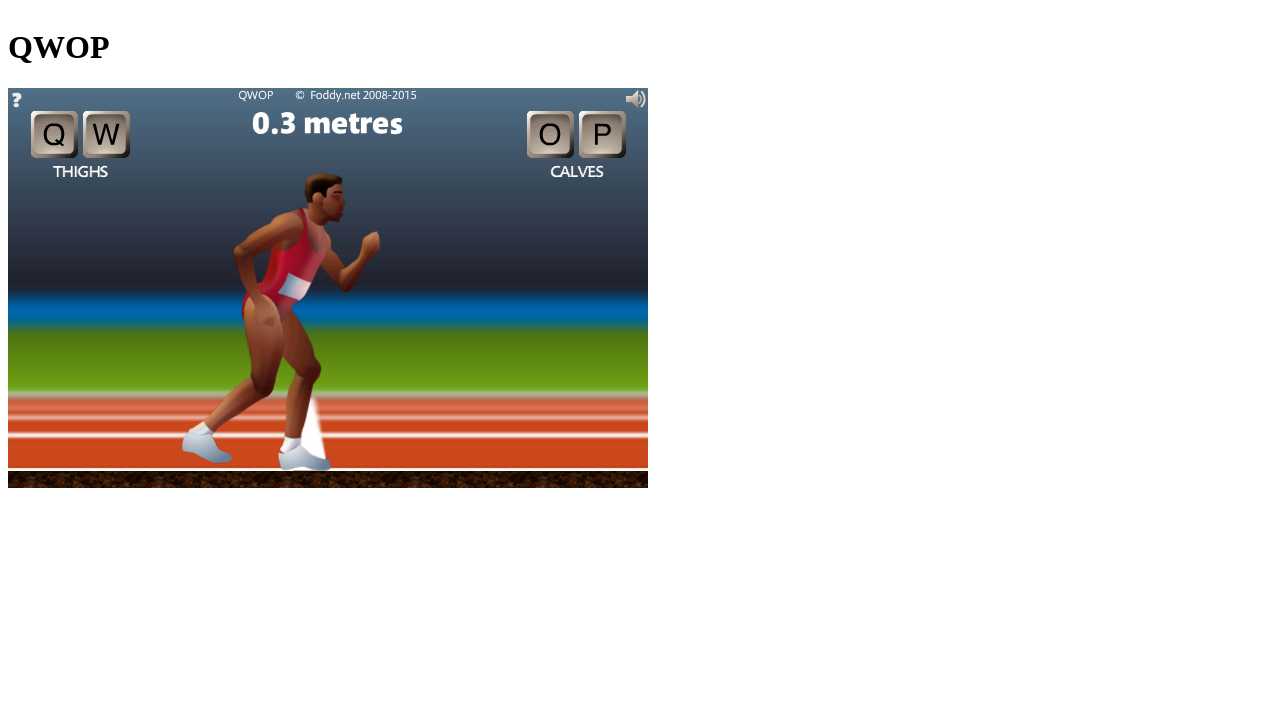

Pressed 'o' key (right thigh muscle) on xpath=//*[@id="window1"]
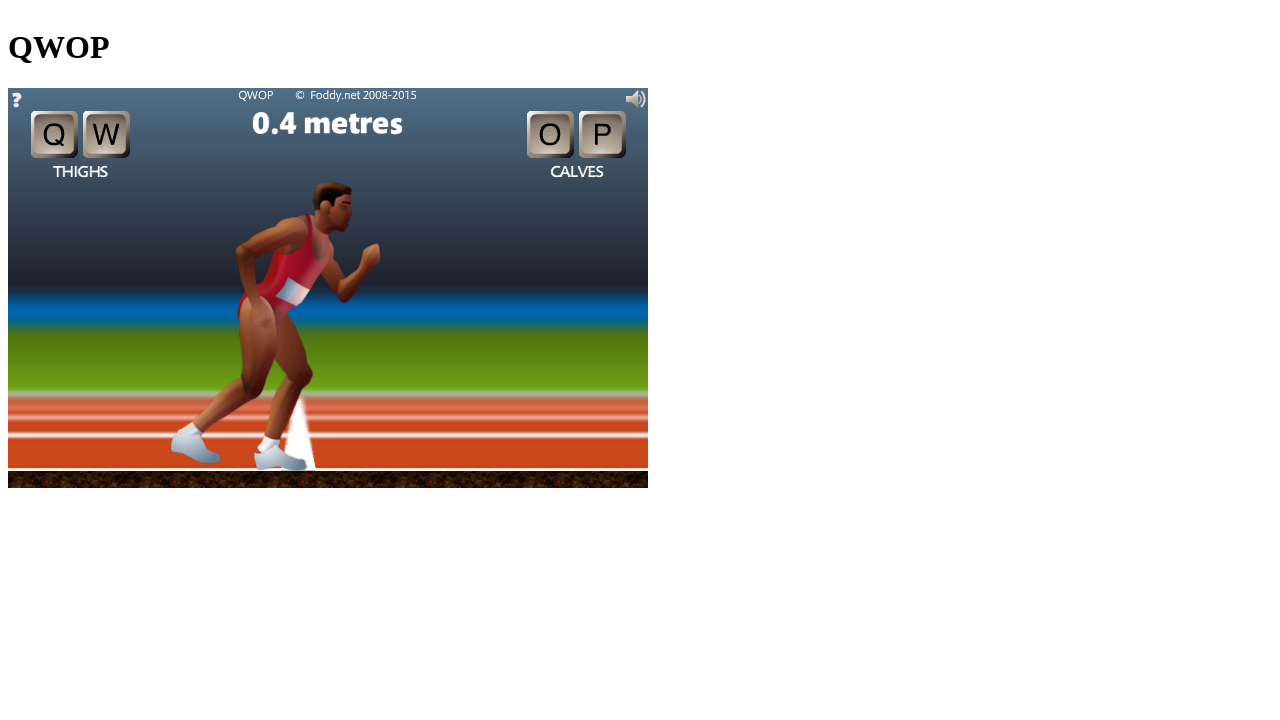

Pressed 'p' key (right calf muscle) on xpath=//*[@id="window1"]
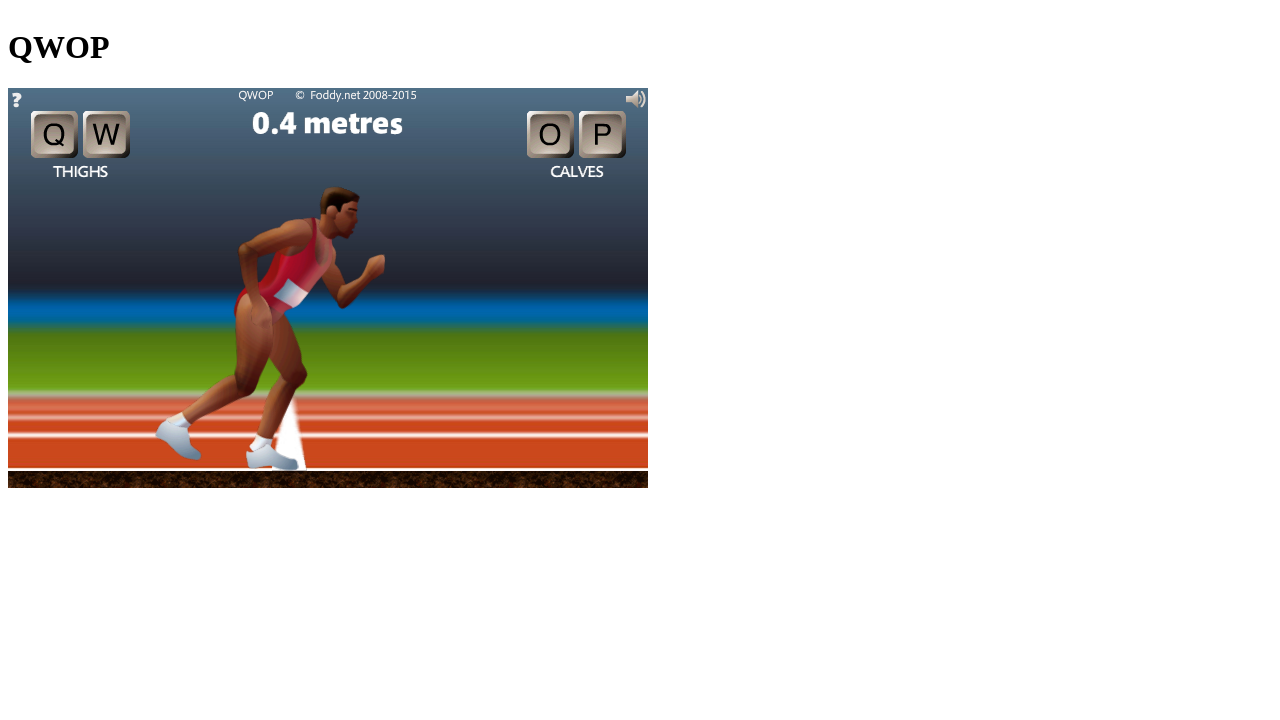

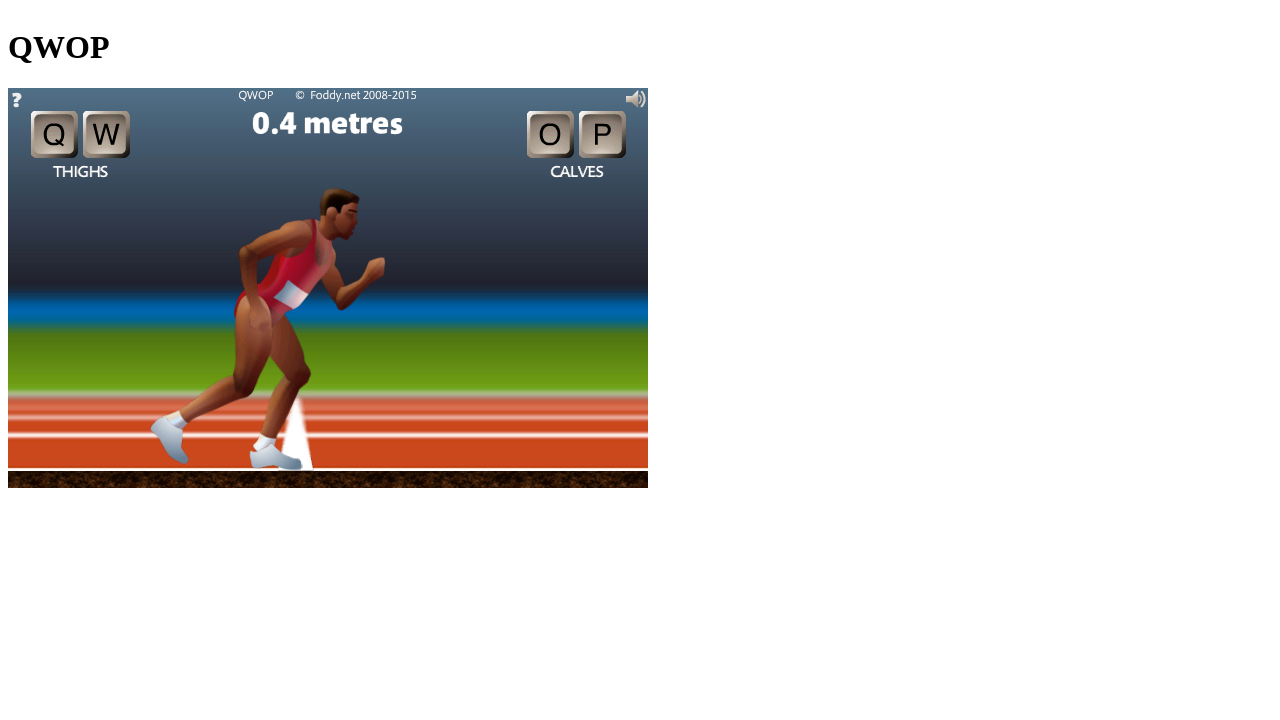